Tests clicking a button with dynamic class attributes on a UI testing playground. Clicks the primary (blue) button 5 times and accepts the alert dialog that appears after each click.

Starting URL: http://uitestingplayground.com/classattr

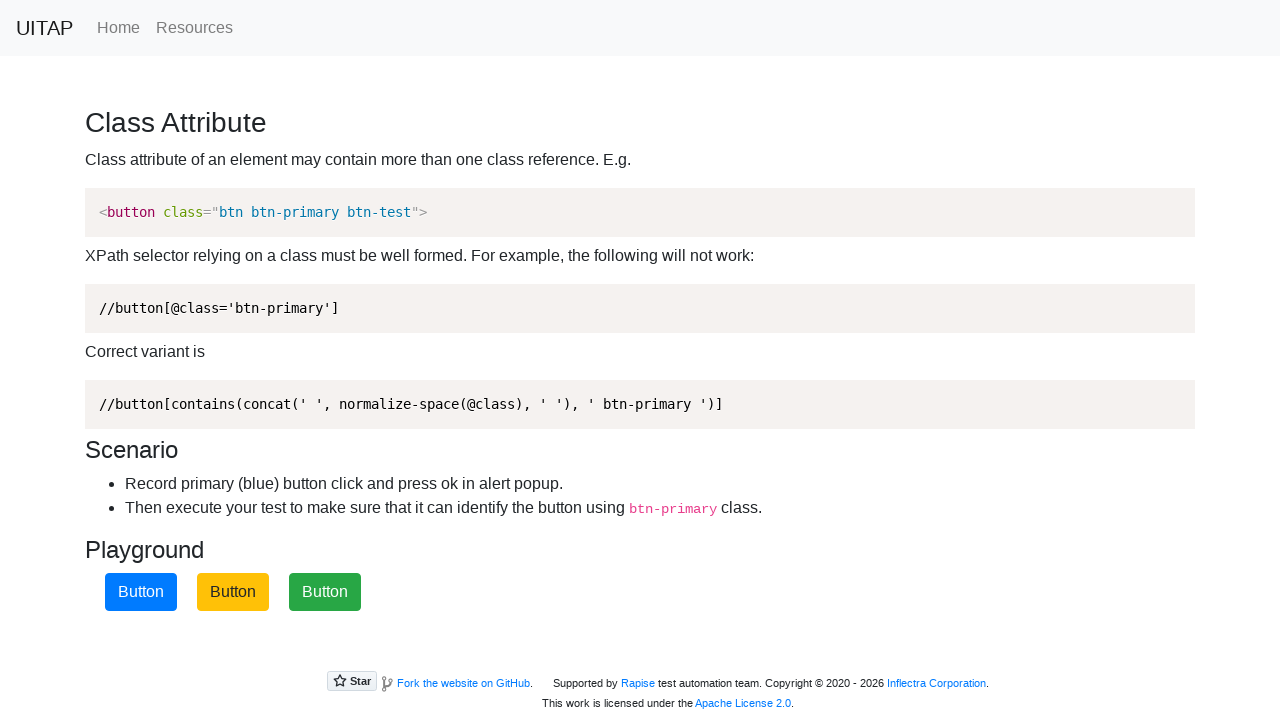

Navigated to UI Testing Playground - Class Attribute page
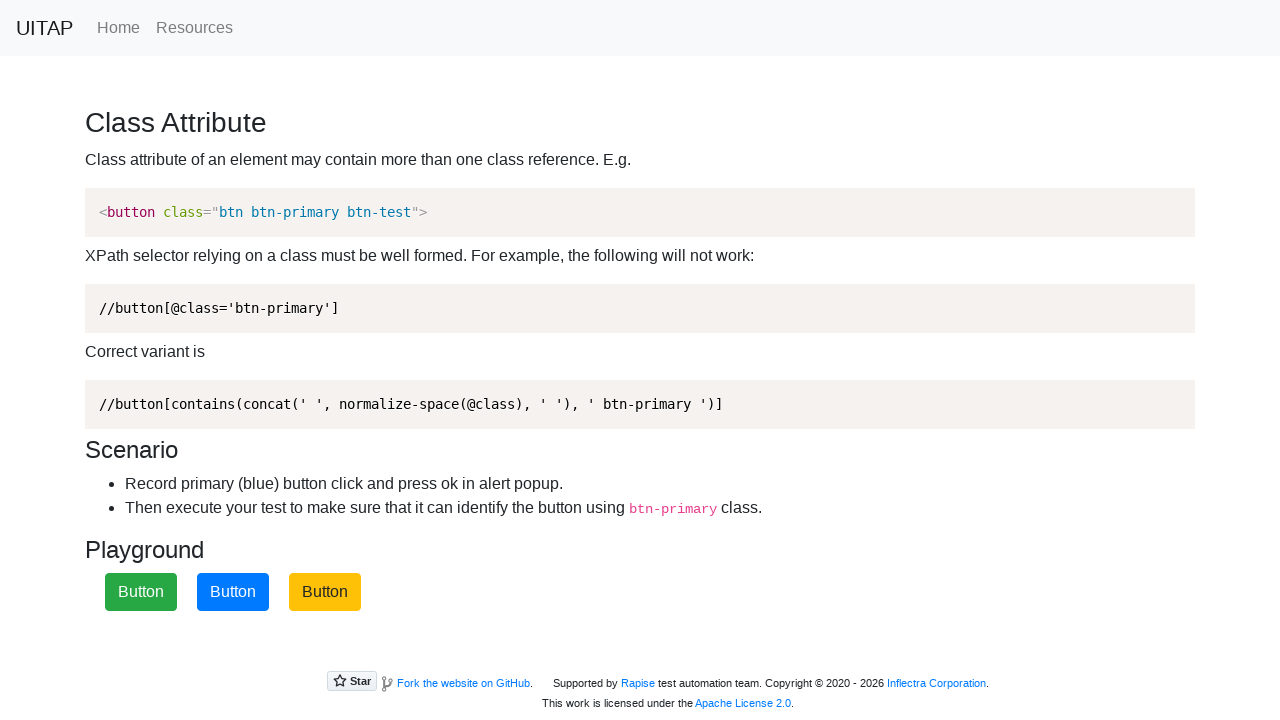

Clicked primary (blue) button (attempt 1 of 5) at (233, 592) on xpath=//button[contains(concat(' ', normalize-space(@class), ' '), ' btn-primary
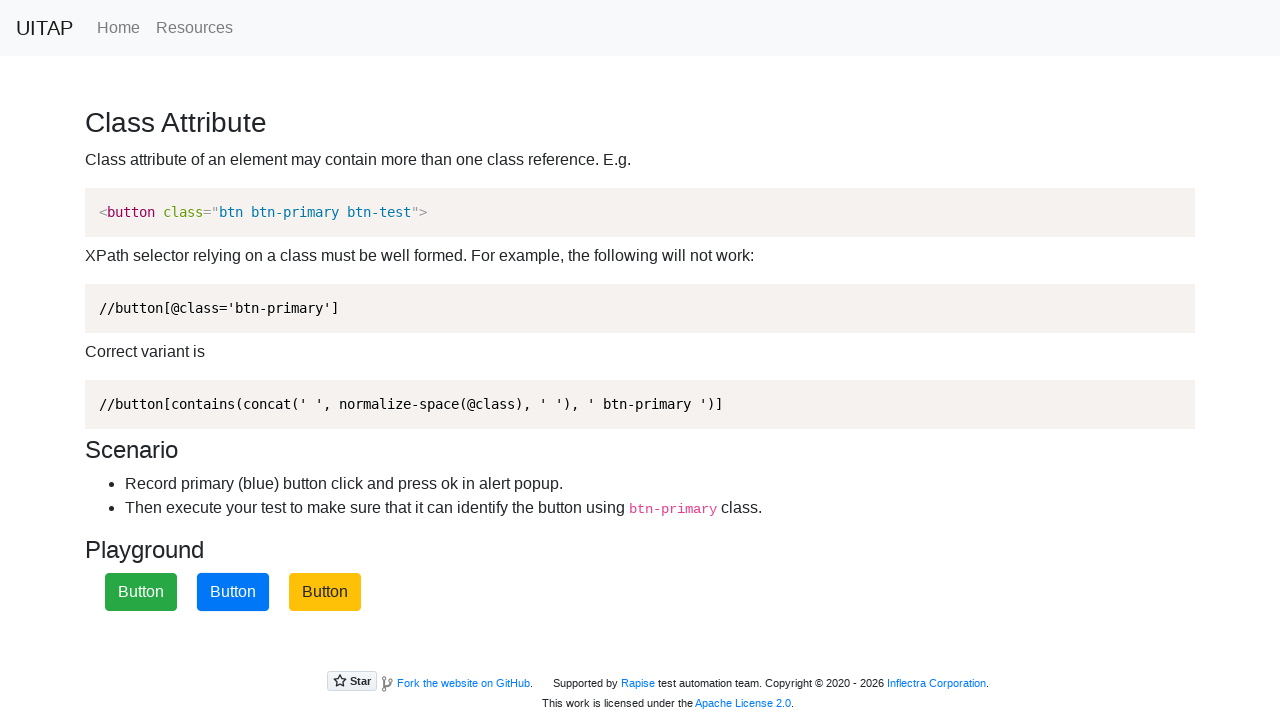

Set up alert dialog handler (attempt 1 of 5)
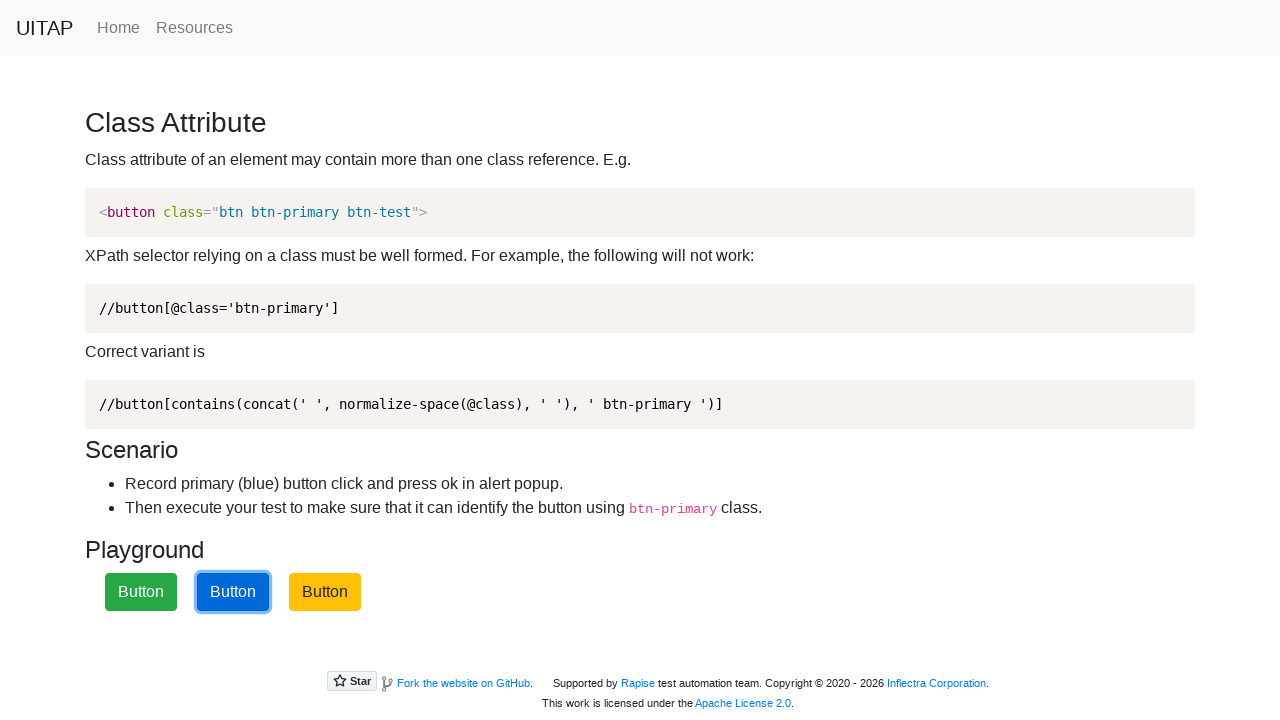

Alert dialog accepted and wait completed (attempt 1 of 5)
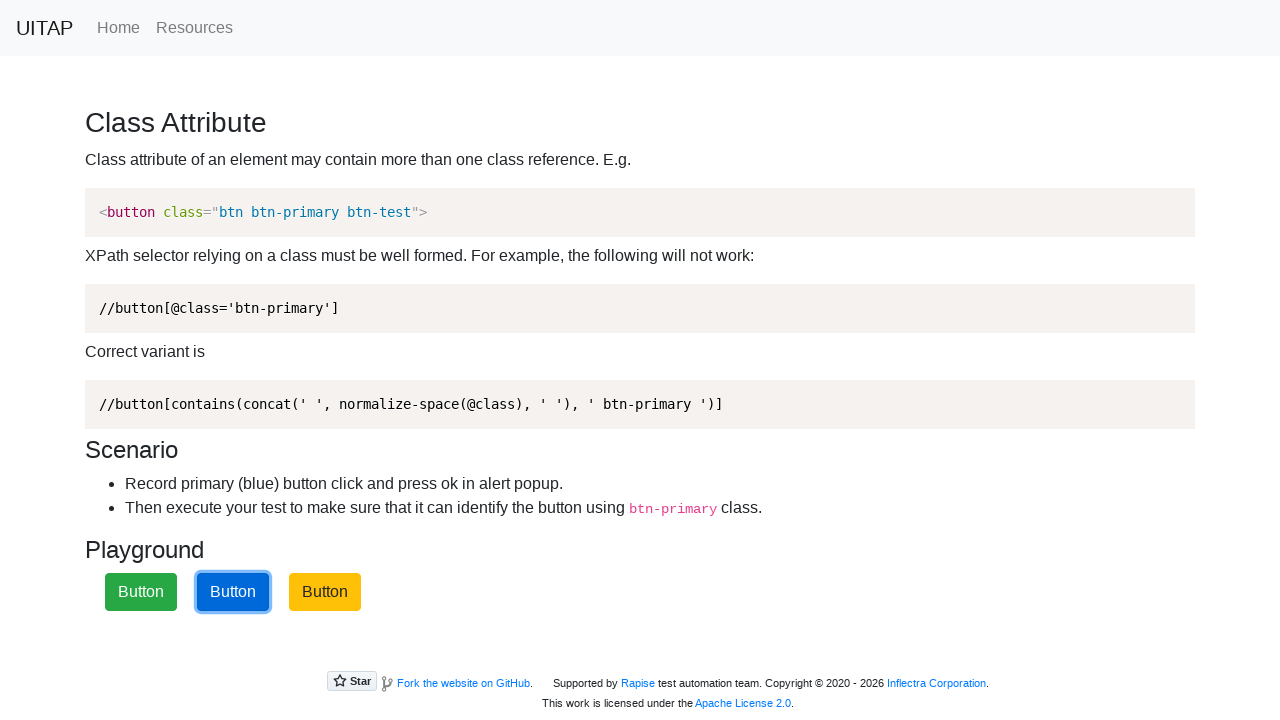

Clicked primary (blue) button (attempt 2 of 5) at (233, 592) on xpath=//button[contains(concat(' ', normalize-space(@class), ' '), ' btn-primary
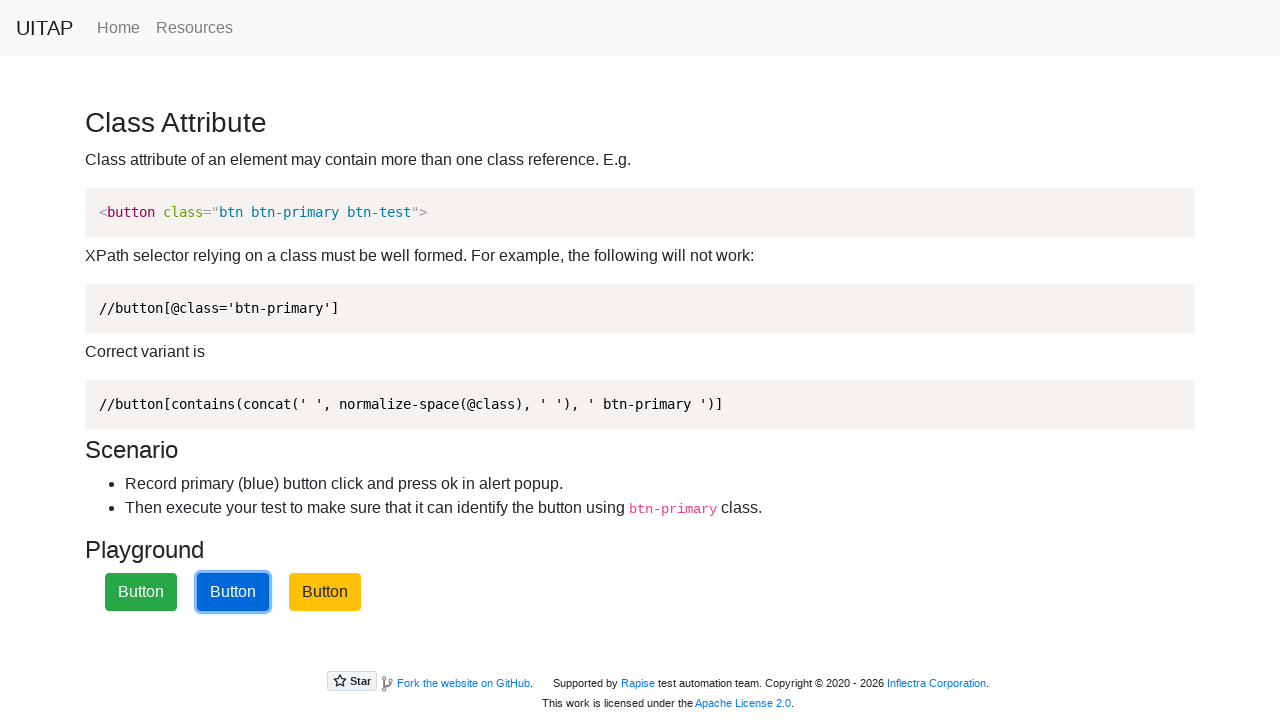

Set up alert dialog handler (attempt 2 of 5)
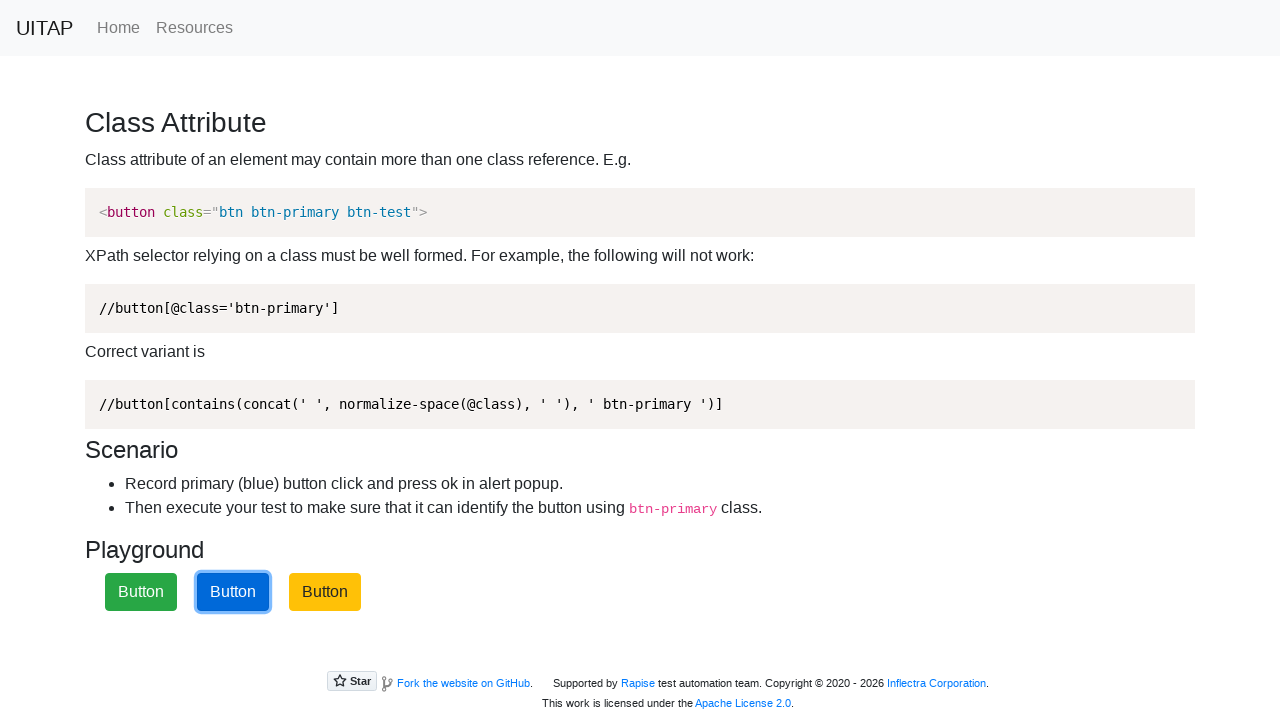

Alert dialog accepted and wait completed (attempt 2 of 5)
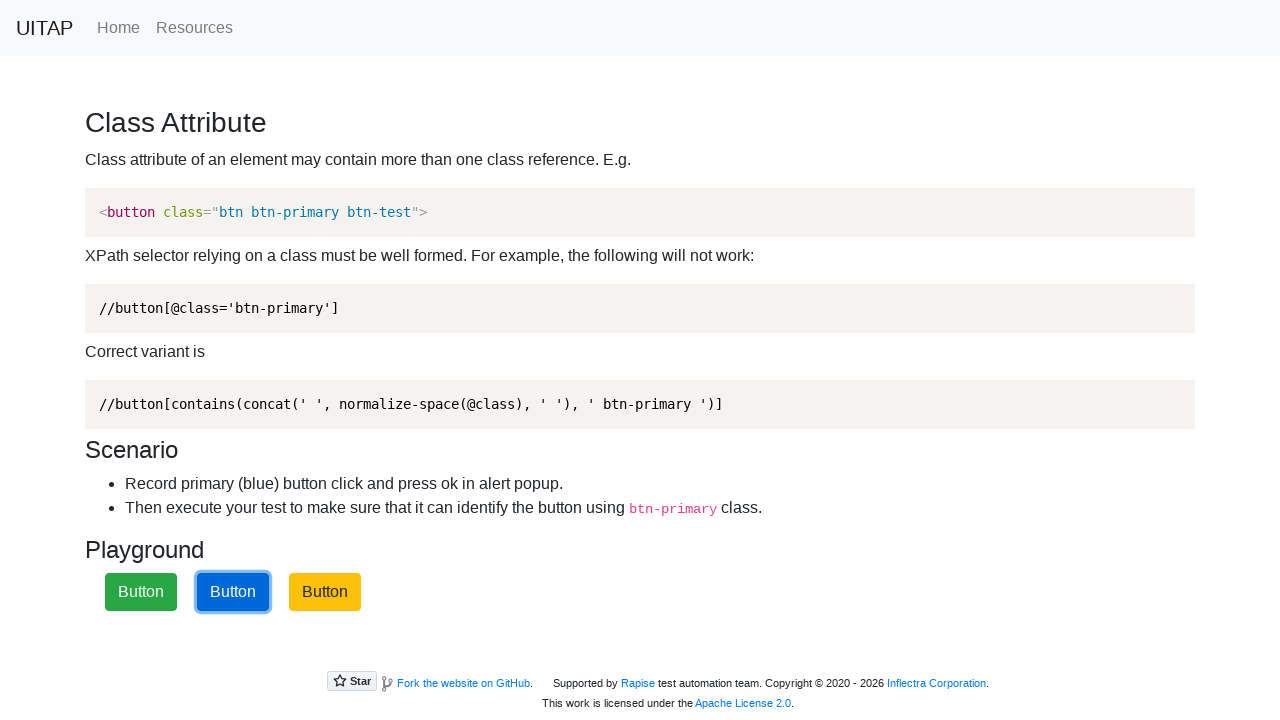

Clicked primary (blue) button (attempt 3 of 5) at (233, 592) on xpath=//button[contains(concat(' ', normalize-space(@class), ' '), ' btn-primary
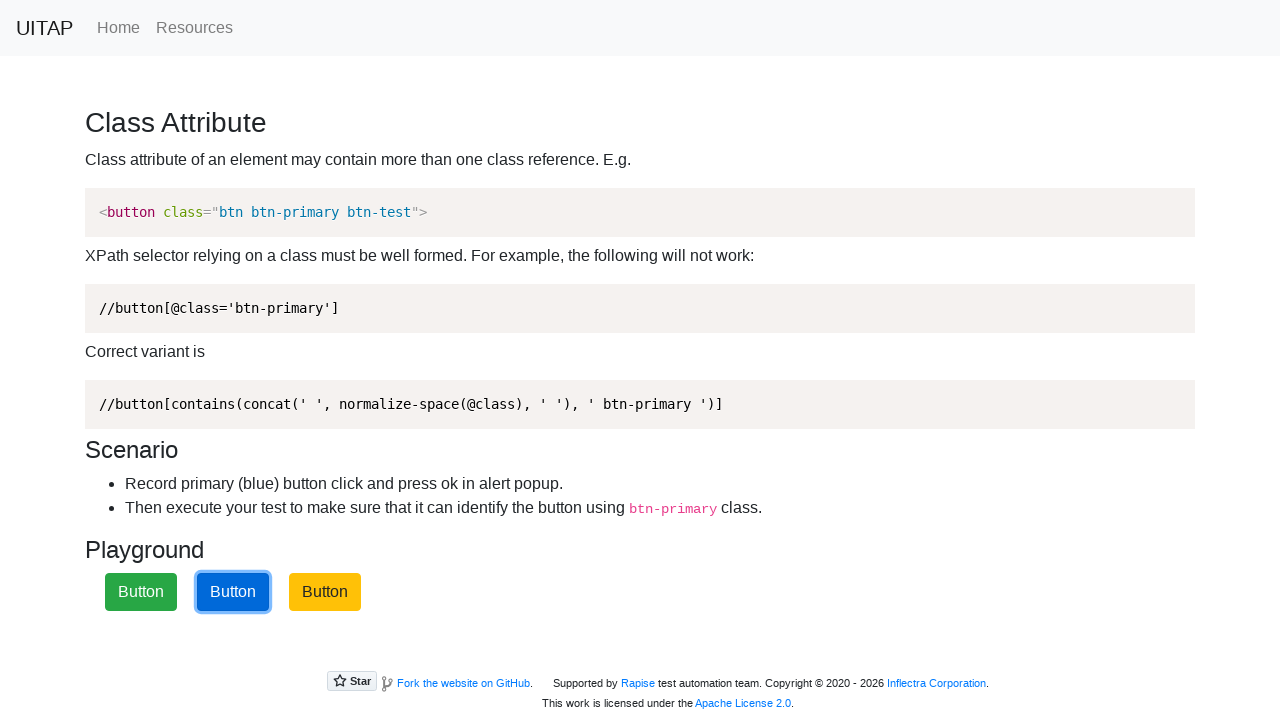

Set up alert dialog handler (attempt 3 of 5)
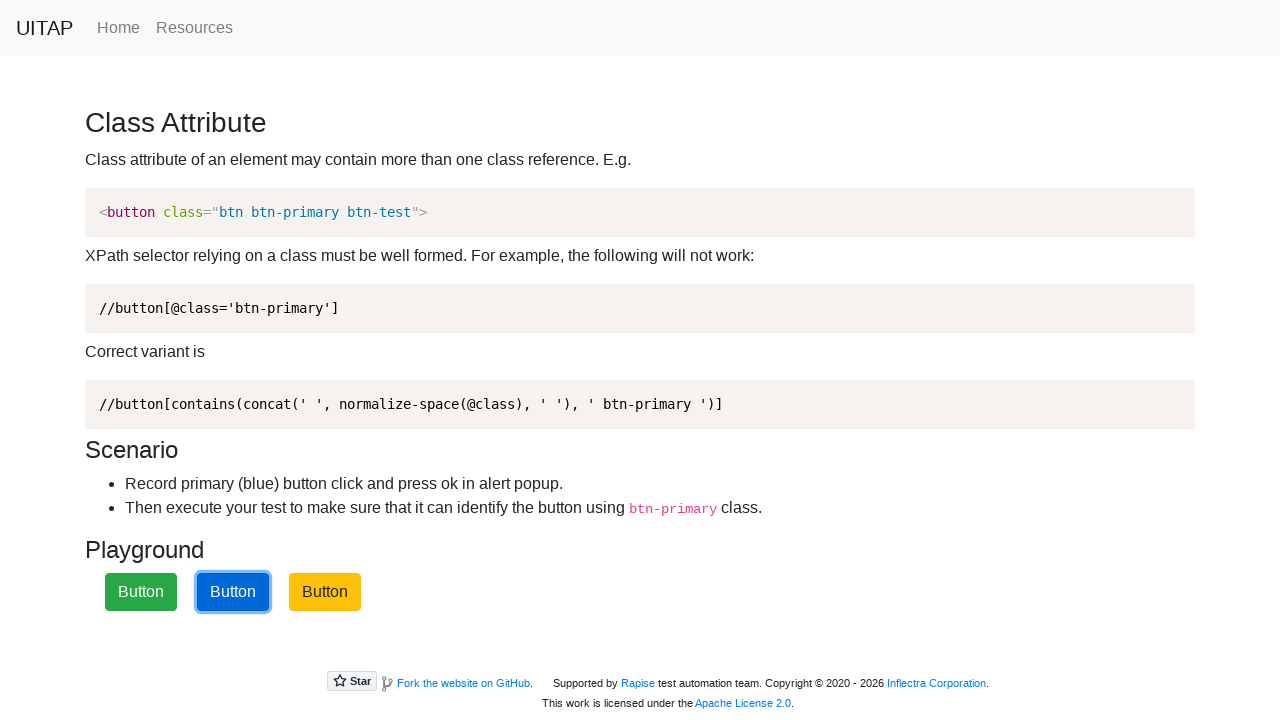

Alert dialog accepted and wait completed (attempt 3 of 5)
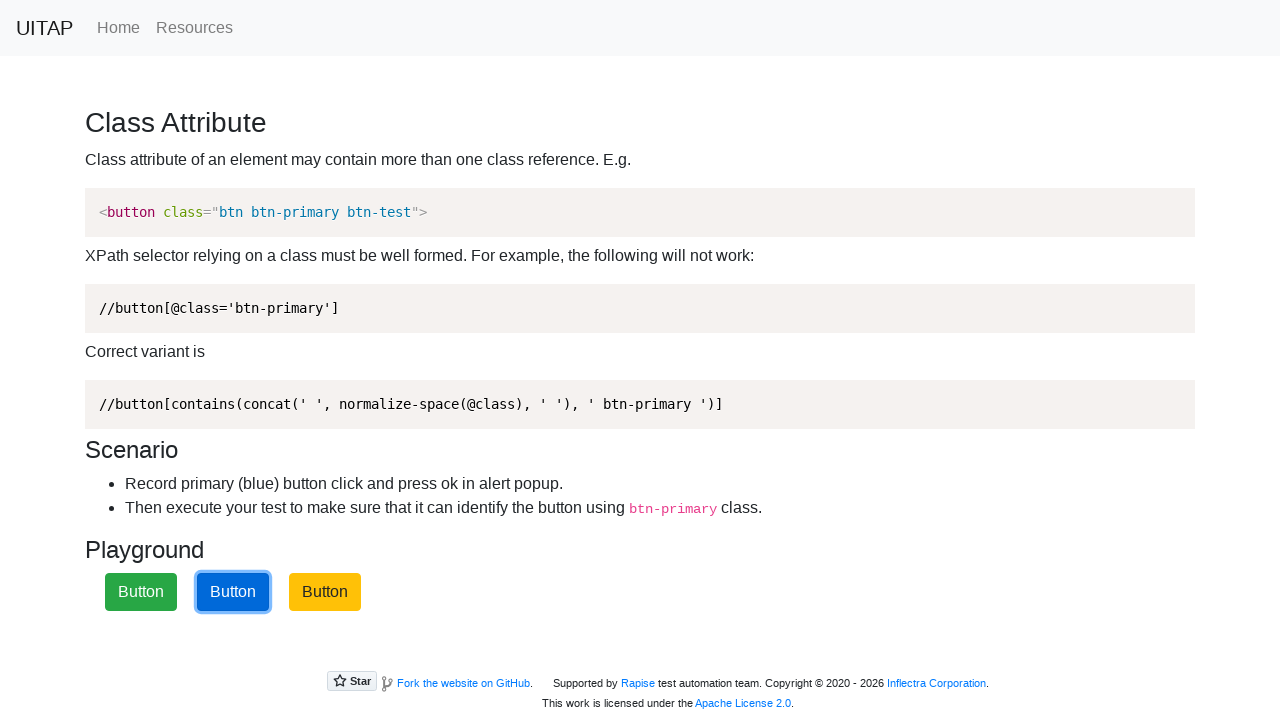

Clicked primary (blue) button (attempt 4 of 5) at (233, 592) on xpath=//button[contains(concat(' ', normalize-space(@class), ' '), ' btn-primary
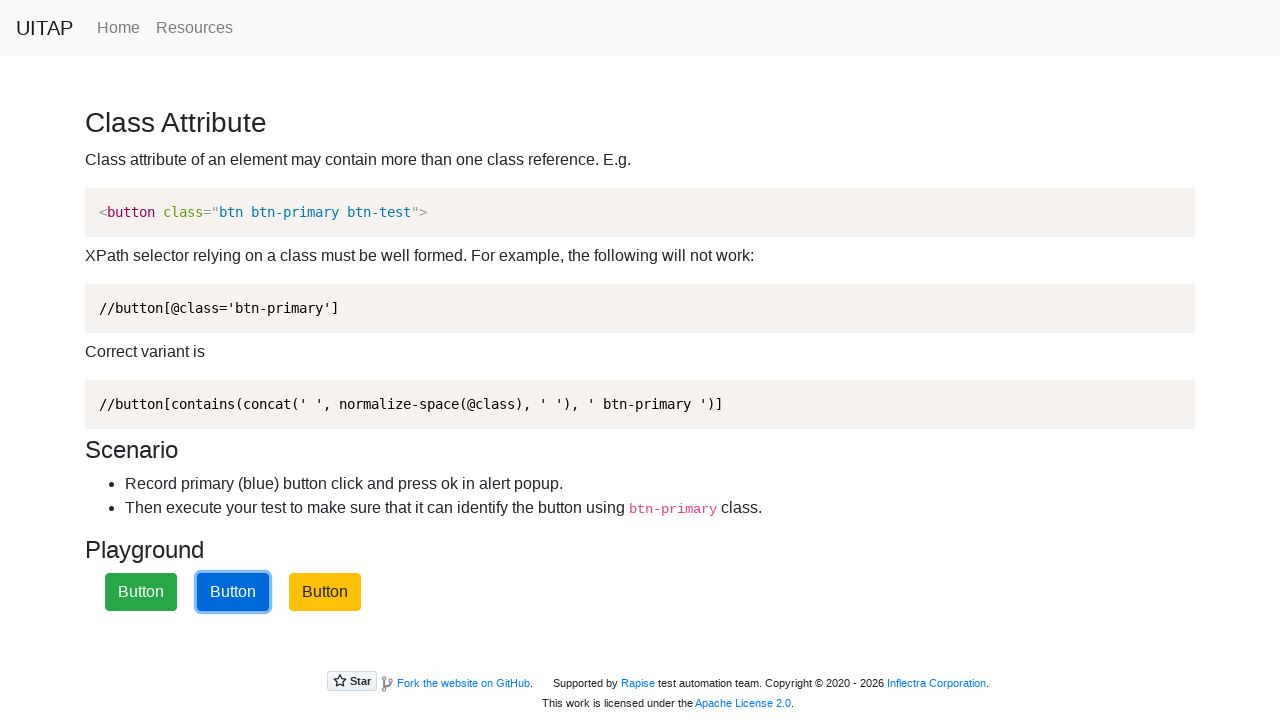

Set up alert dialog handler (attempt 4 of 5)
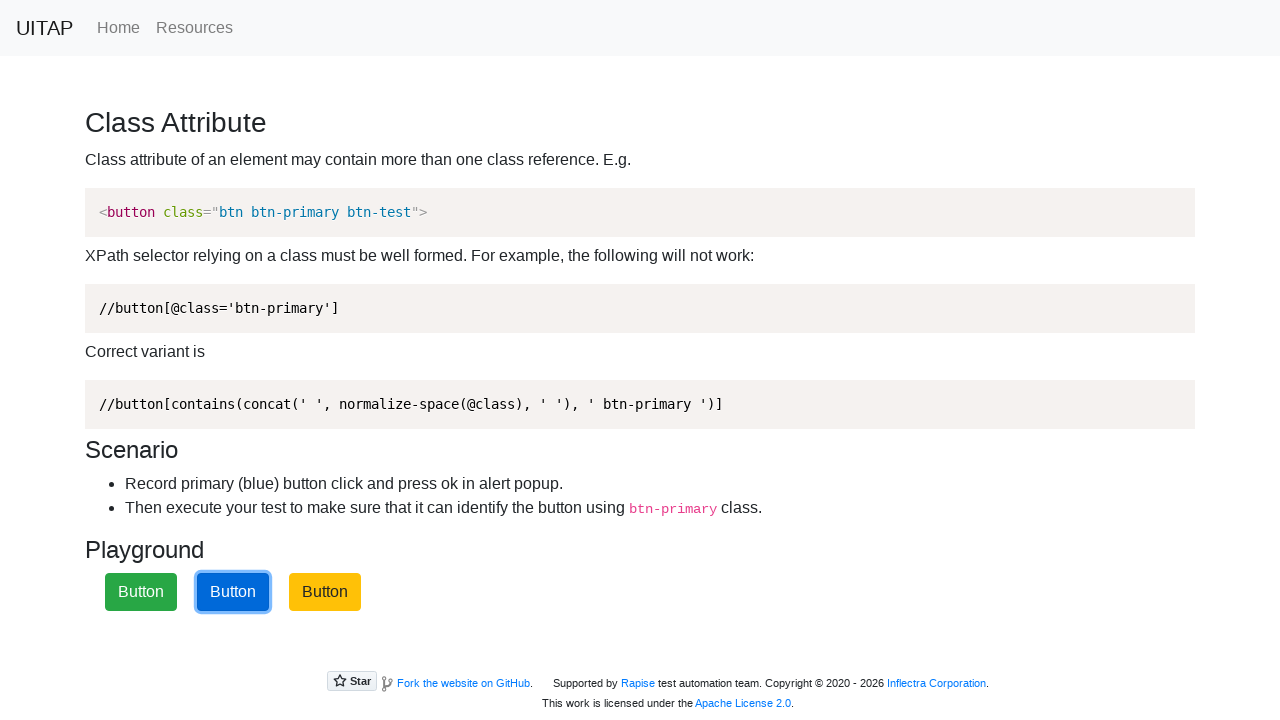

Alert dialog accepted and wait completed (attempt 4 of 5)
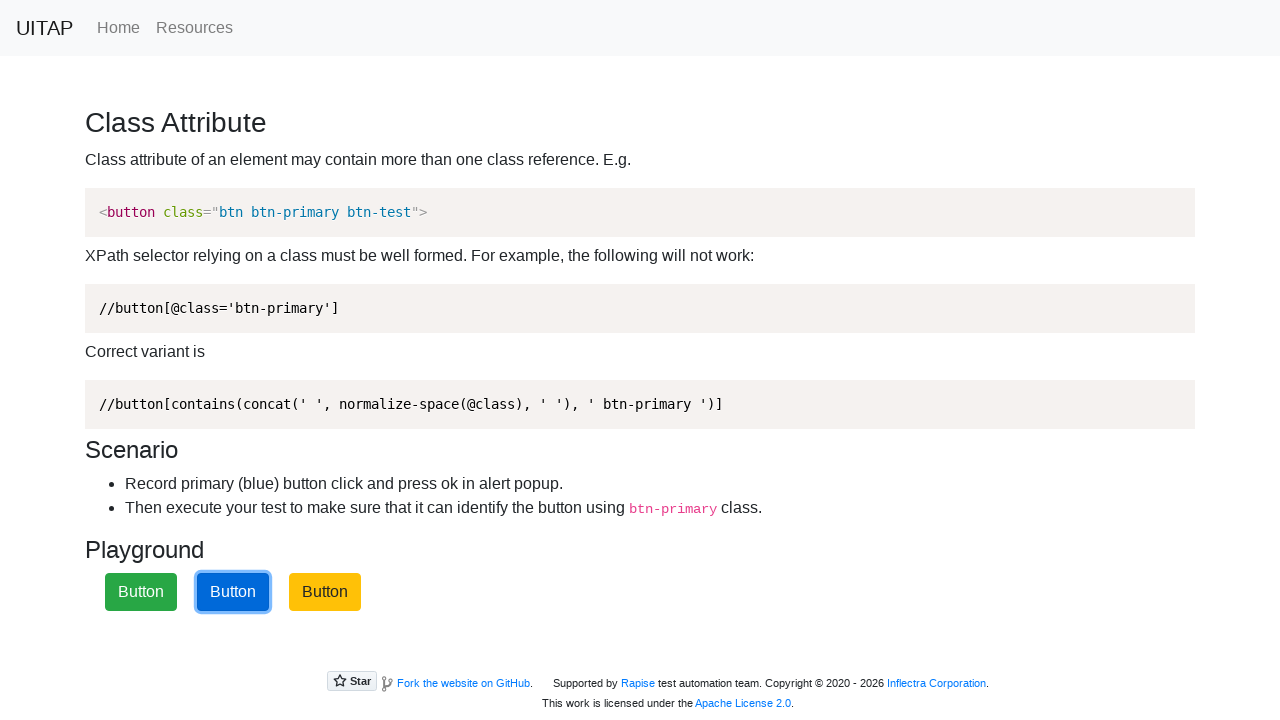

Clicked primary (blue) button (attempt 5 of 5) at (233, 592) on xpath=//button[contains(concat(' ', normalize-space(@class), ' '), ' btn-primary
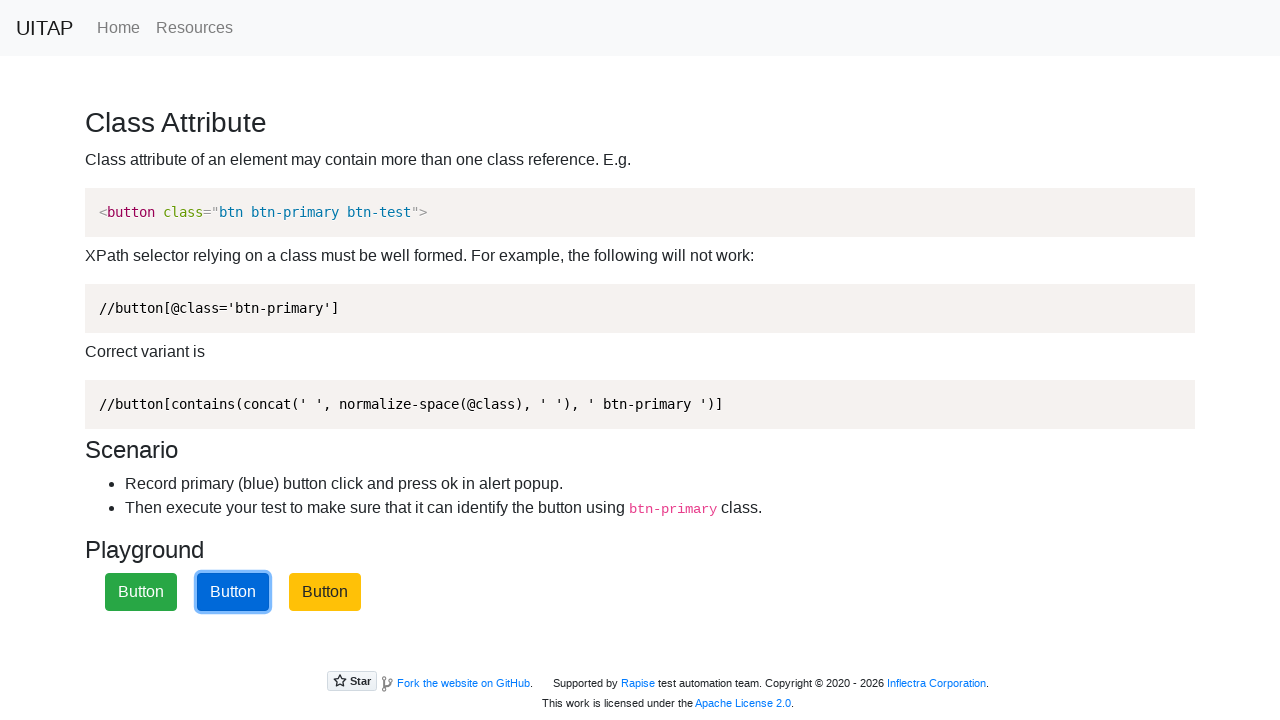

Set up alert dialog handler (attempt 5 of 5)
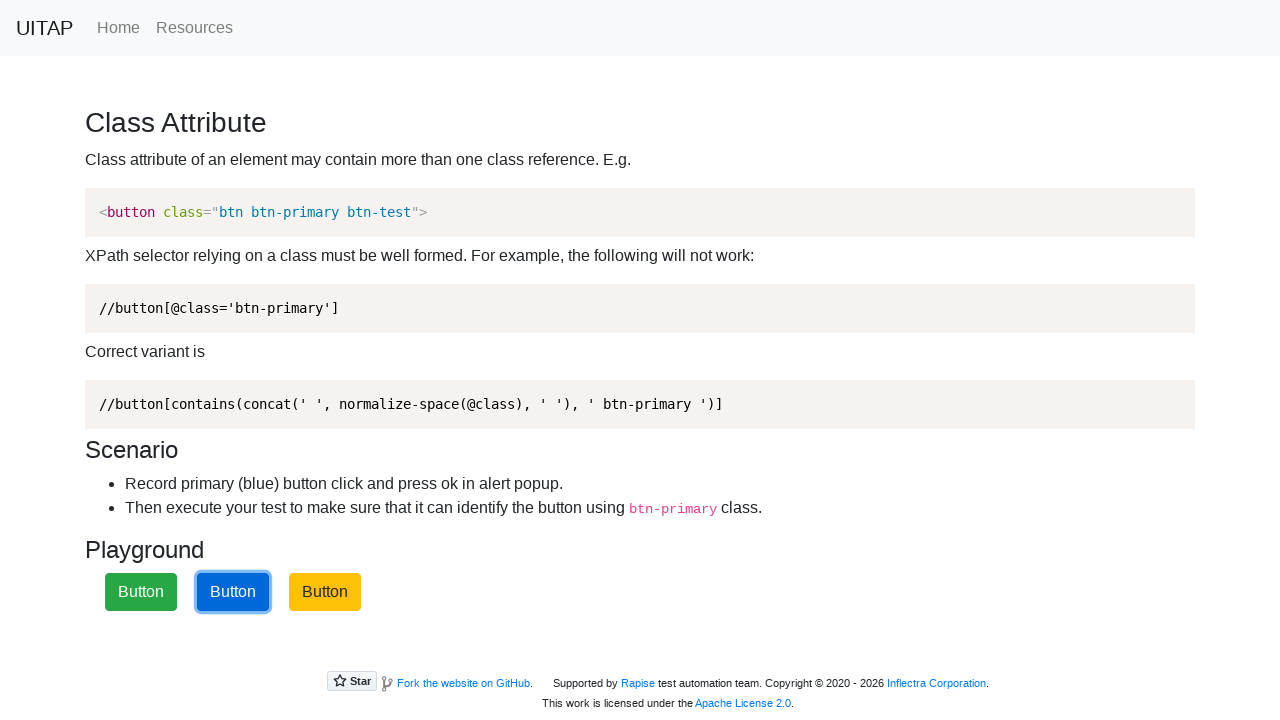

Alert dialog accepted and wait completed (attempt 5 of 5)
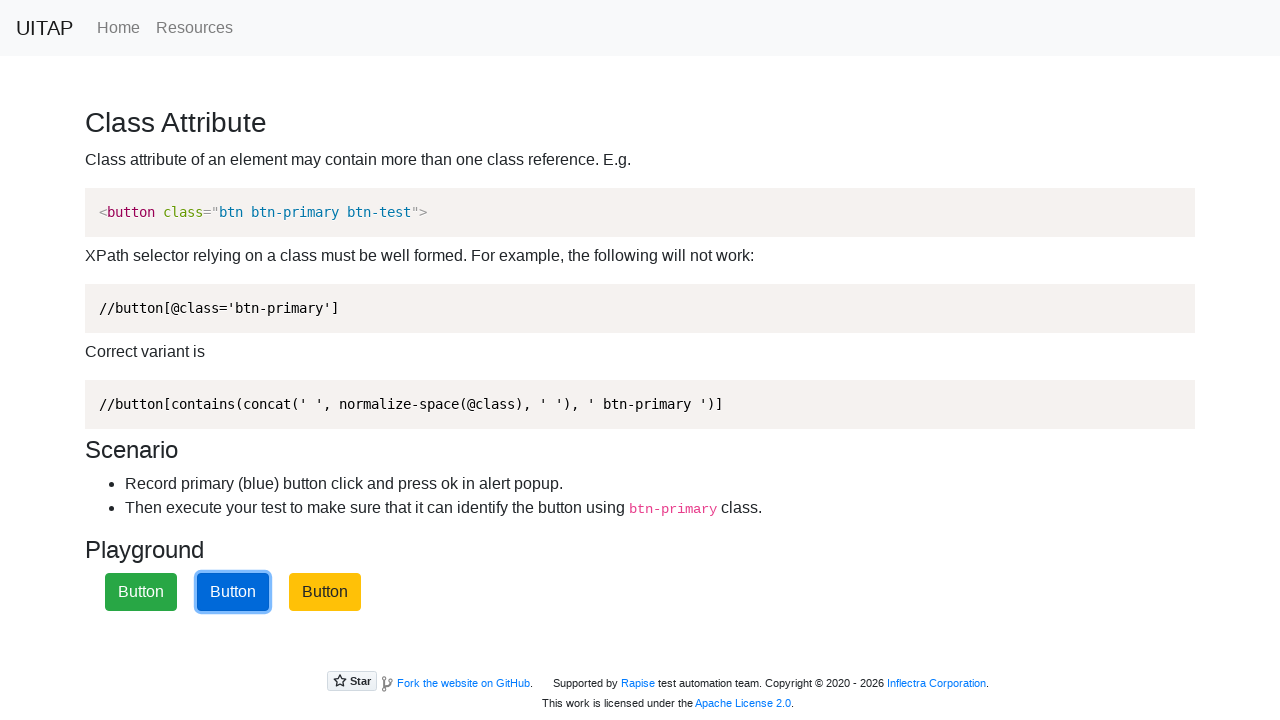

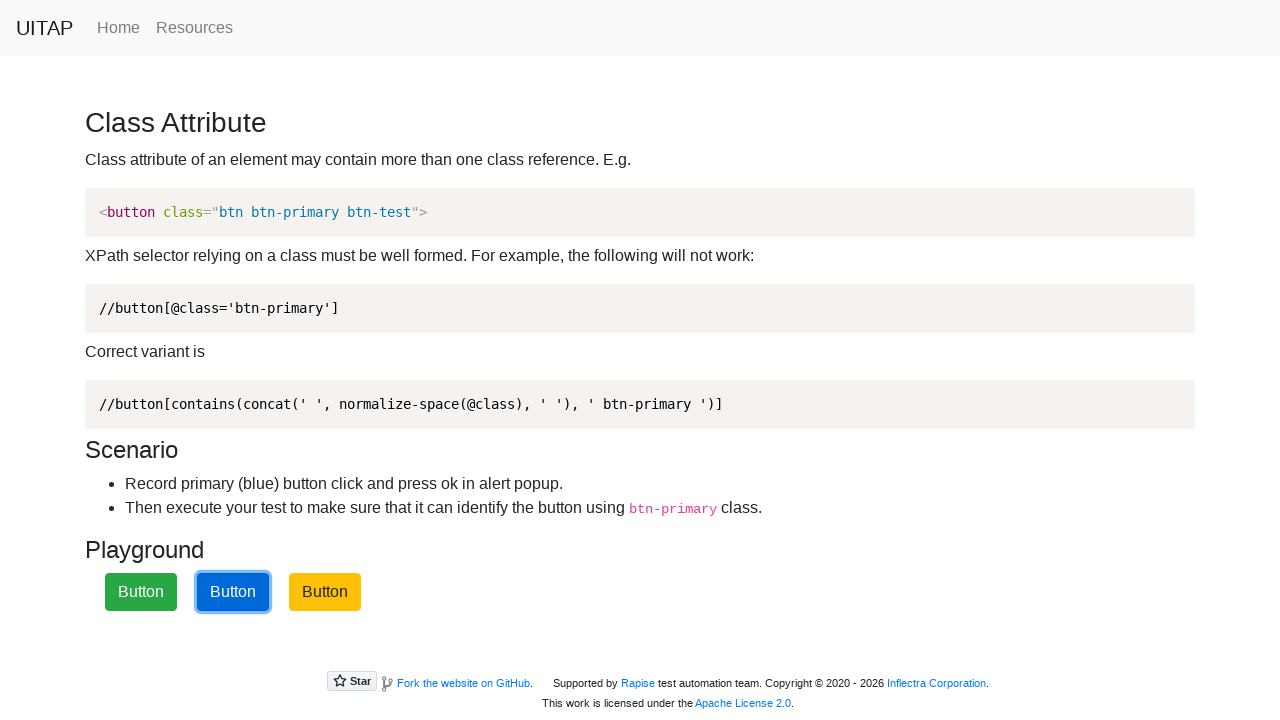